Tests A/B test opt-out functionality by visiting the page, verifying initial A/B test state, adding an opt-out cookie, refreshing, and verifying the page shows "No A/B Test" heading.

Starting URL: http://the-internet.herokuapp.com/abtest

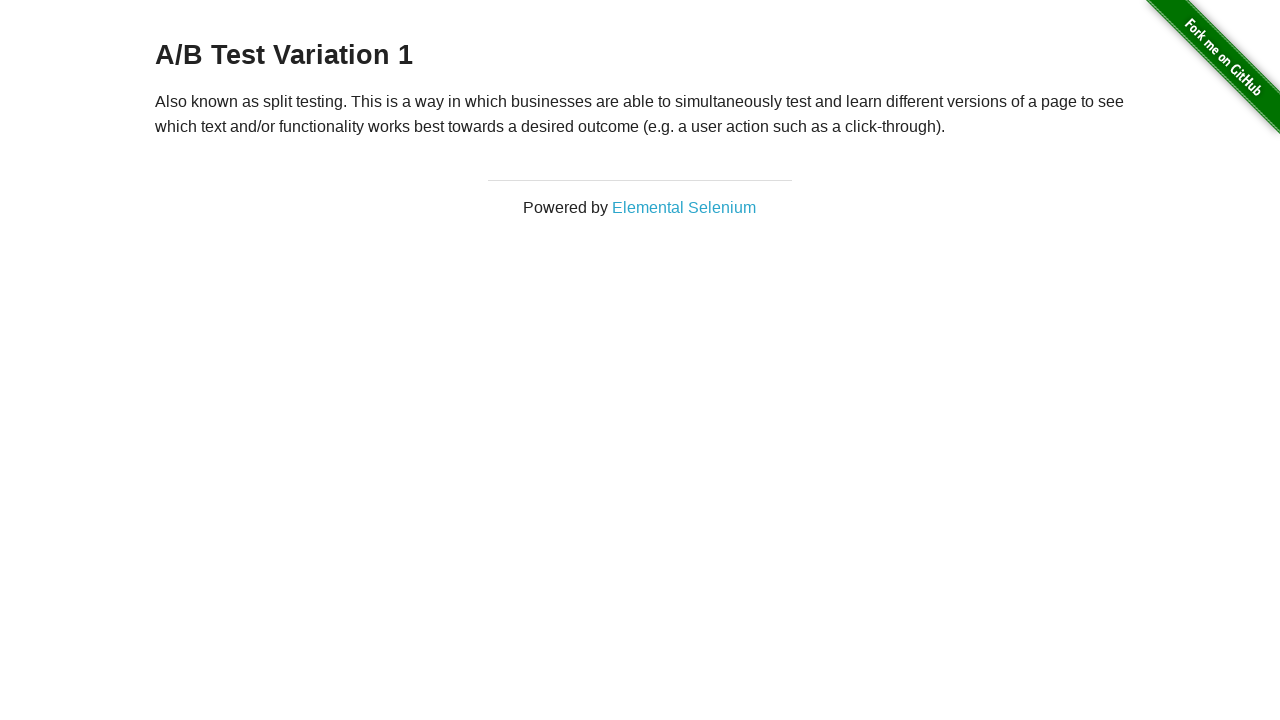

Waited for h3 heading to load
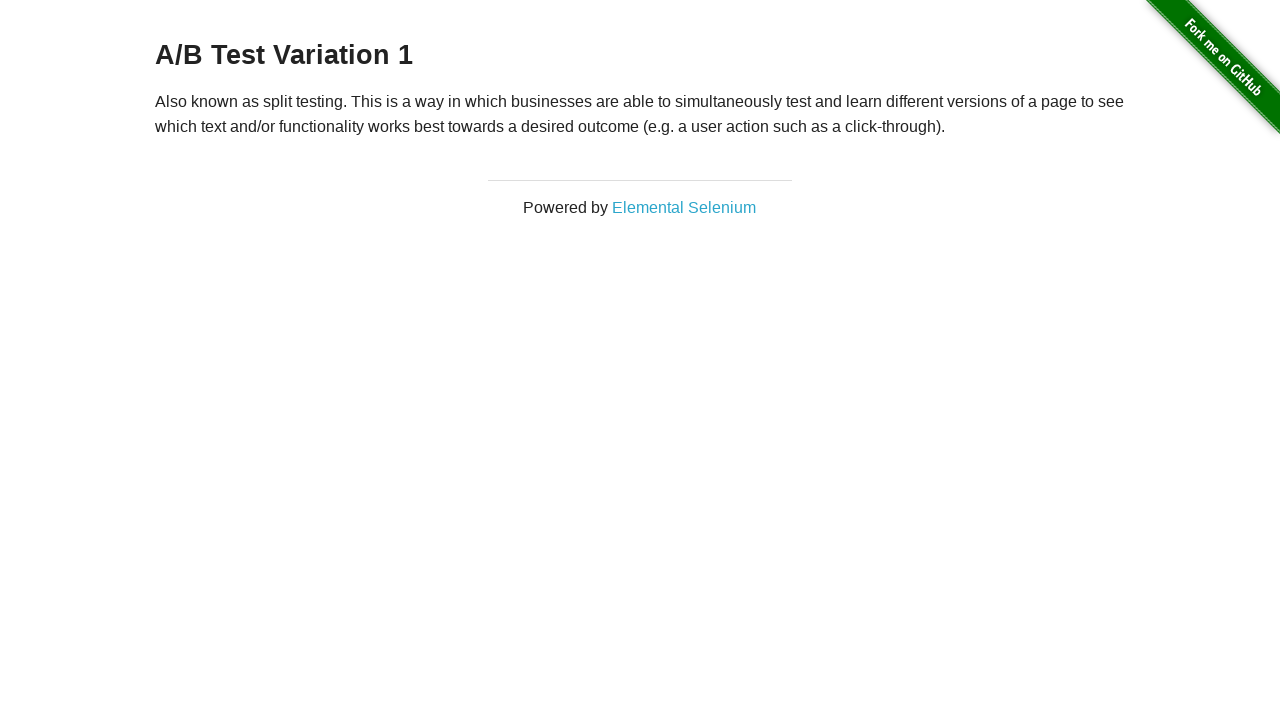

Retrieved initial heading text content
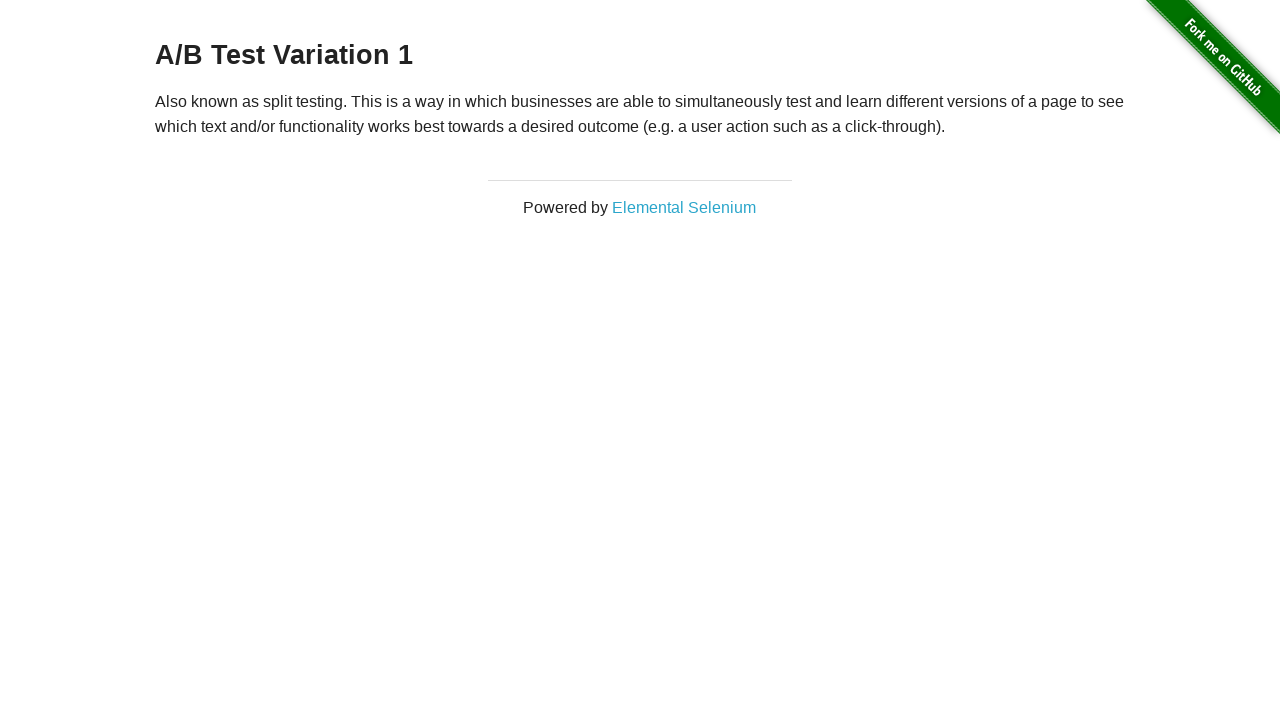

Verified initial heading starts with 'A/B Test'
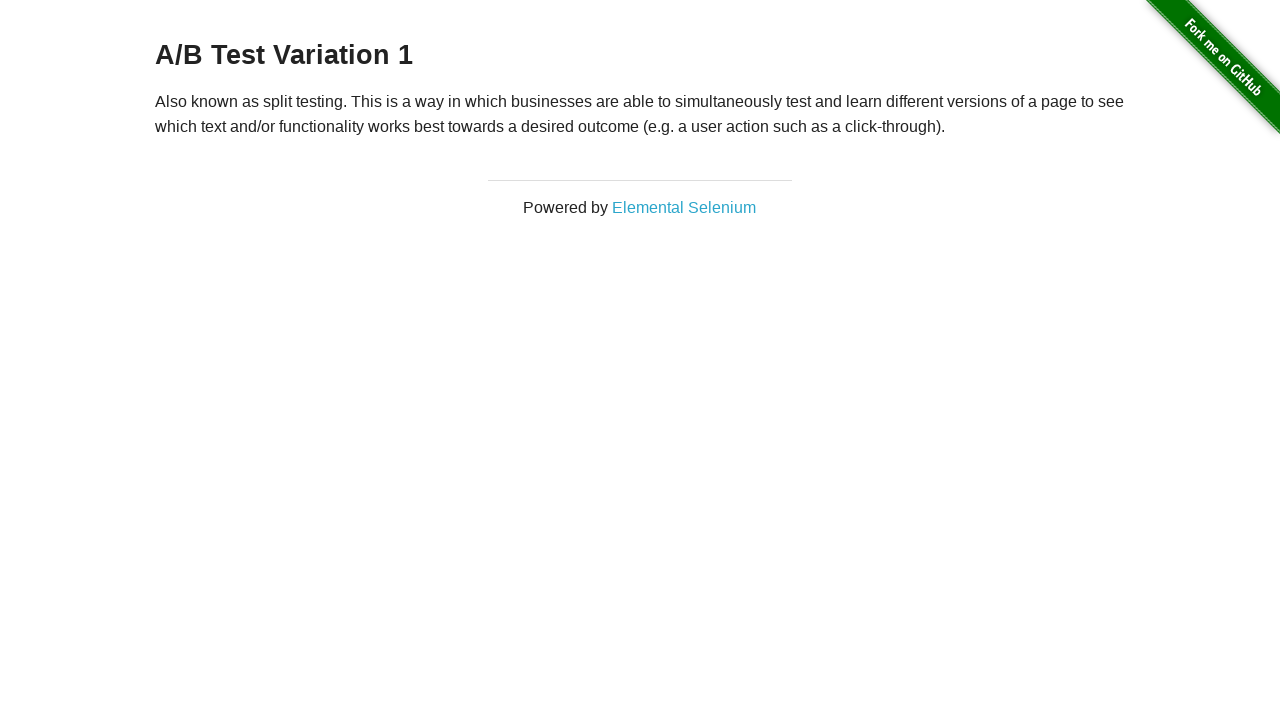

Added optimizelyOptOut cookie to context
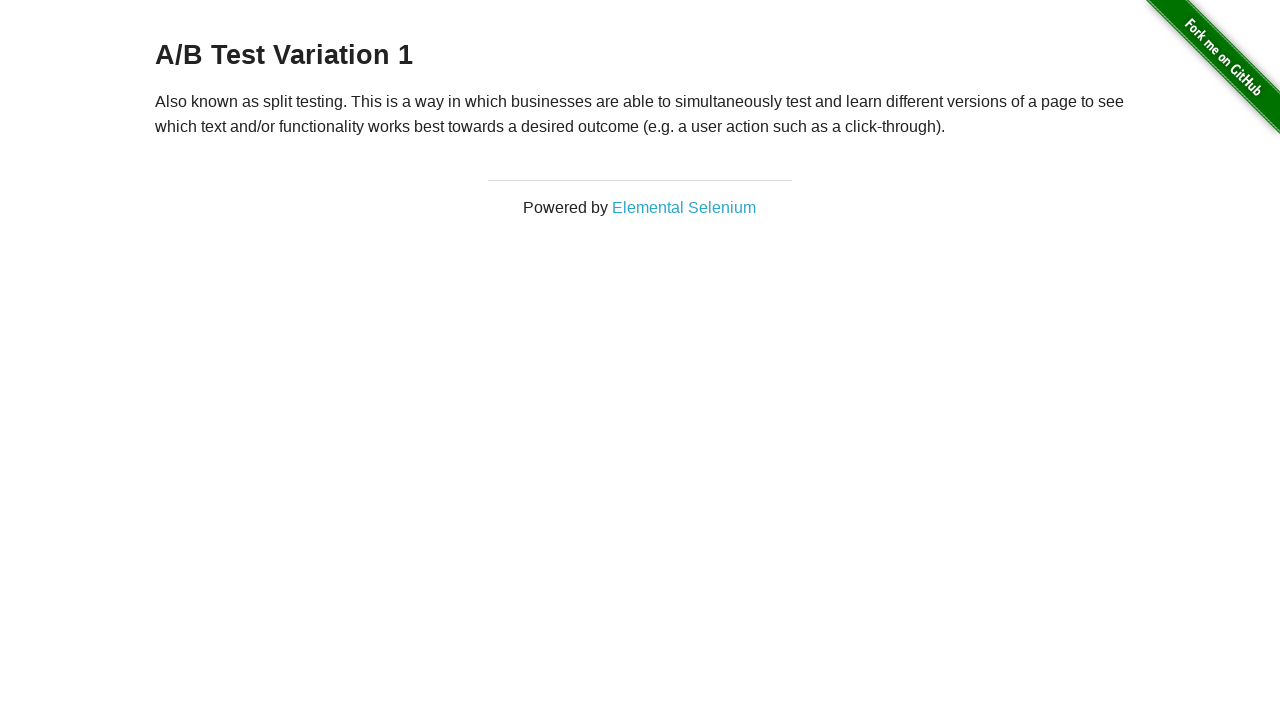

Reloaded the page after adding opt-out cookie
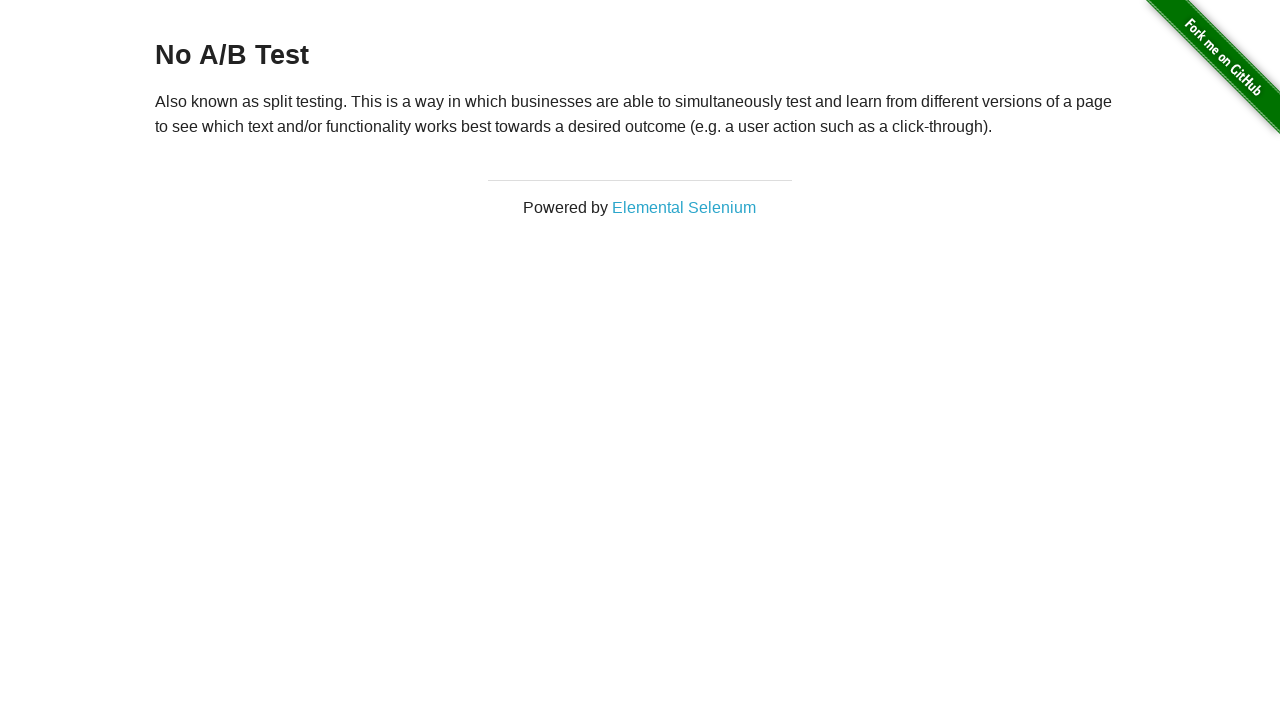

Waited for h3 heading to load after page reload
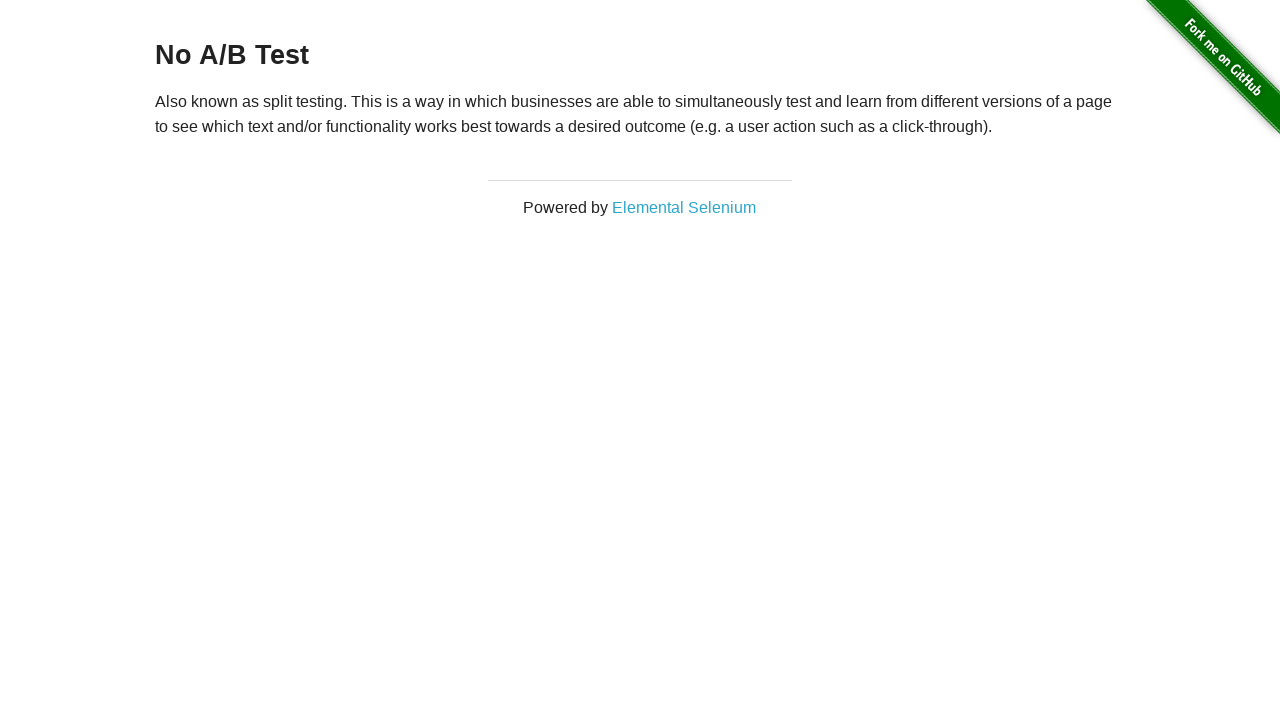

Retrieved final heading text content
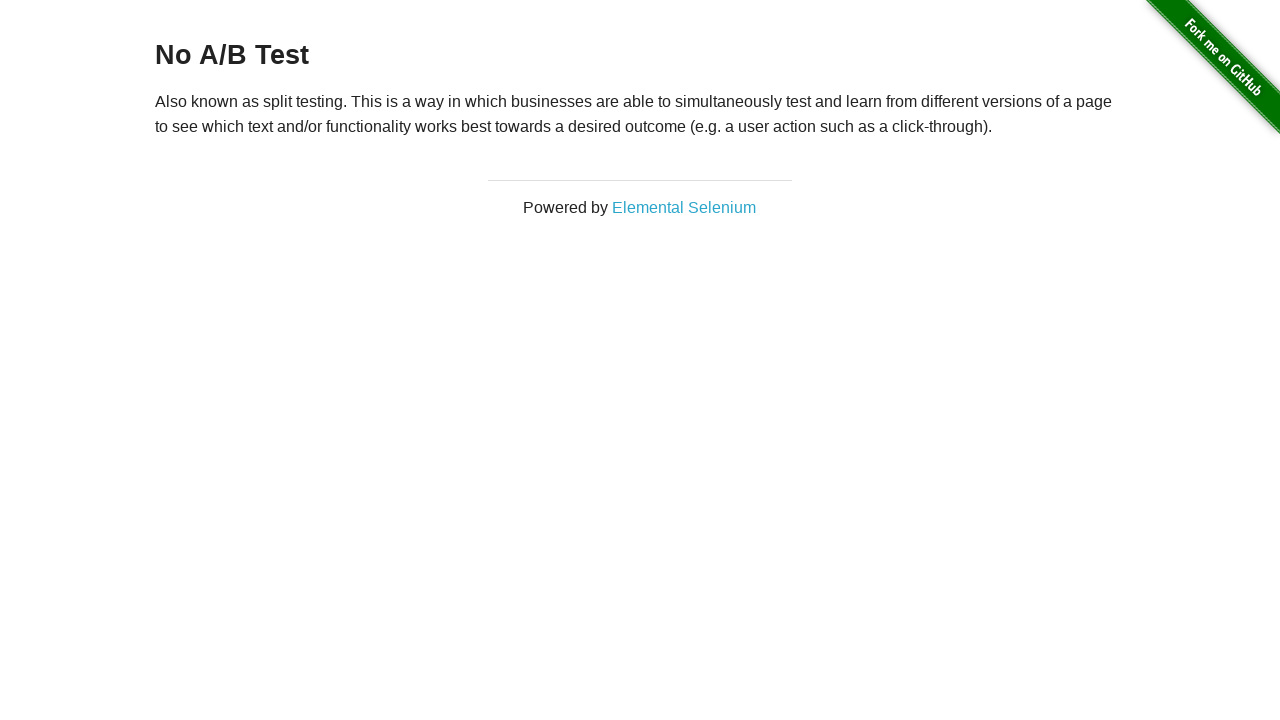

Verified heading now displays 'No A/B Test' after opt-out cookie applied
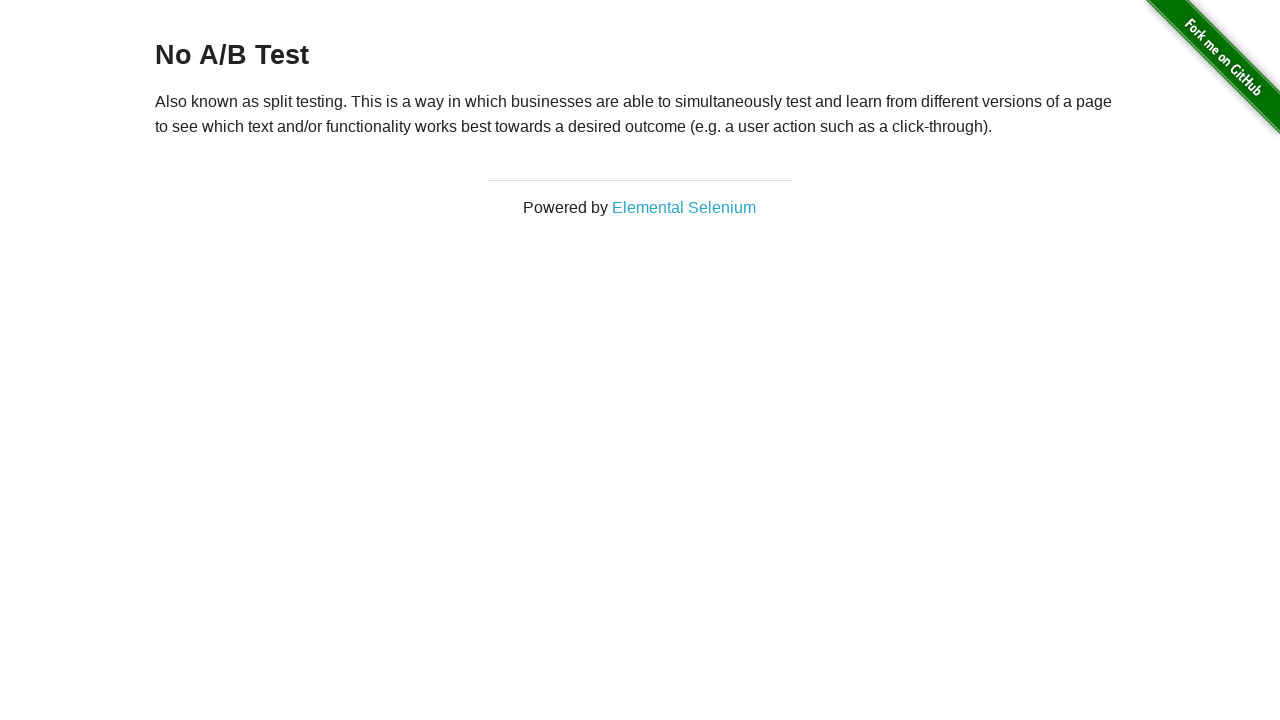

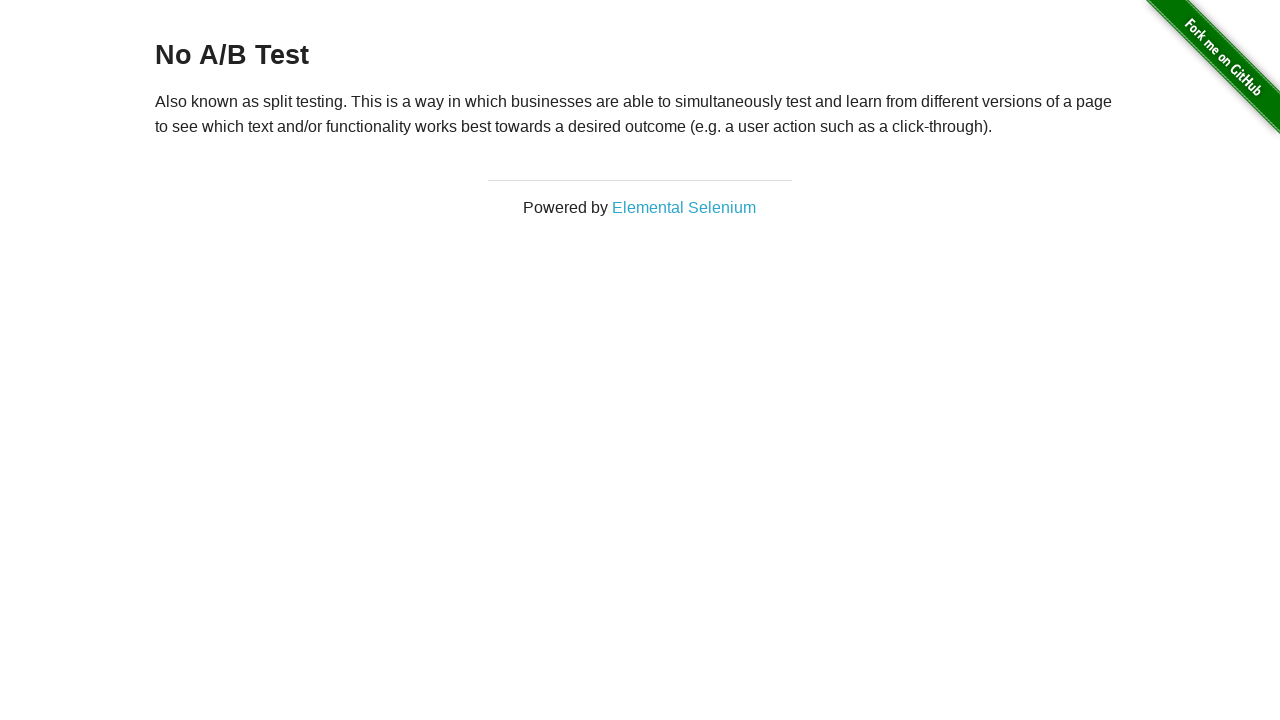